Tests unmarking todo items as complete by unchecking their checkboxes

Starting URL: https://demo.playwright.dev/todomvc

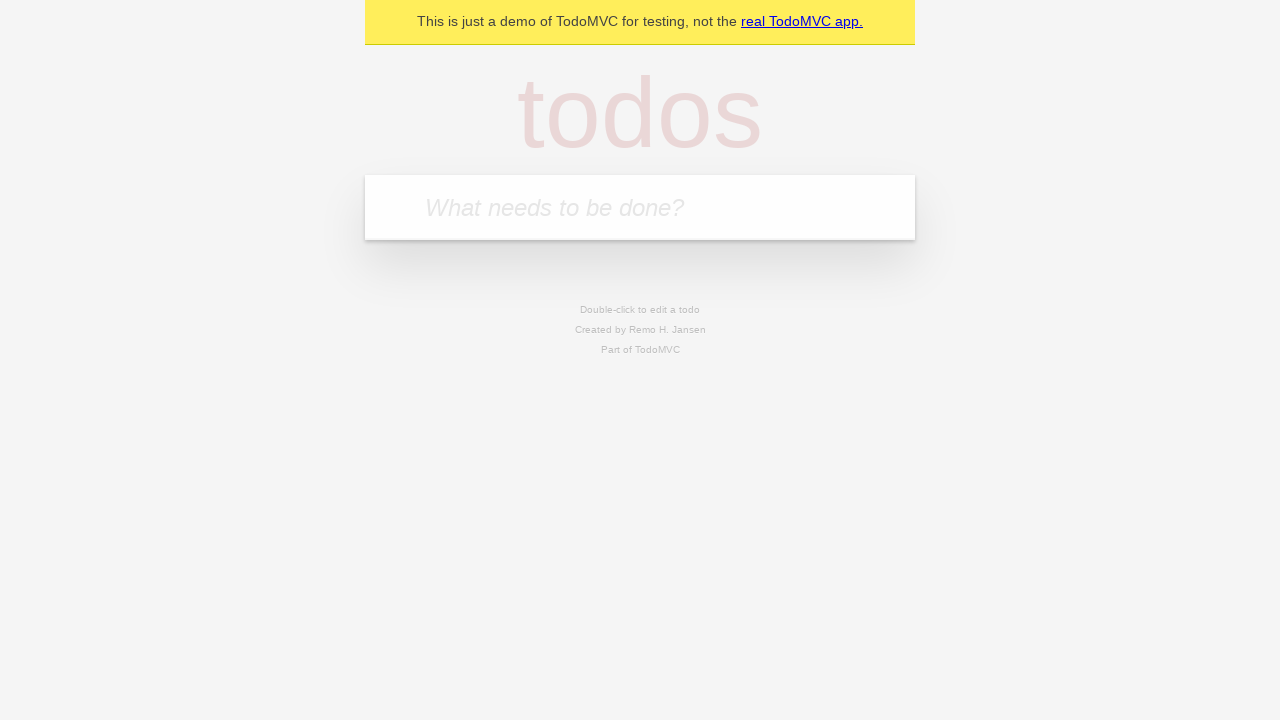

Filled new todo field with 'buy some cheese' on internal:attr=[placeholder="What needs to be done?"i]
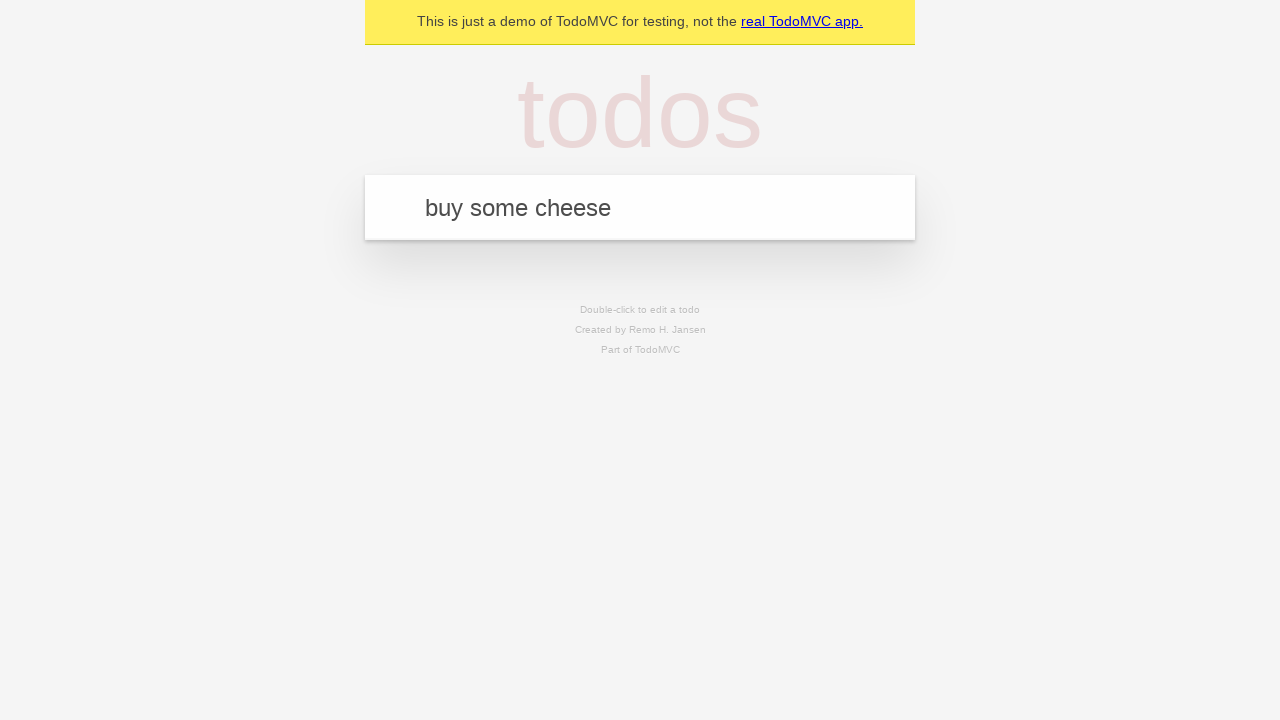

Pressed Enter to create todo item 'buy some cheese' on internal:attr=[placeholder="What needs to be done?"i]
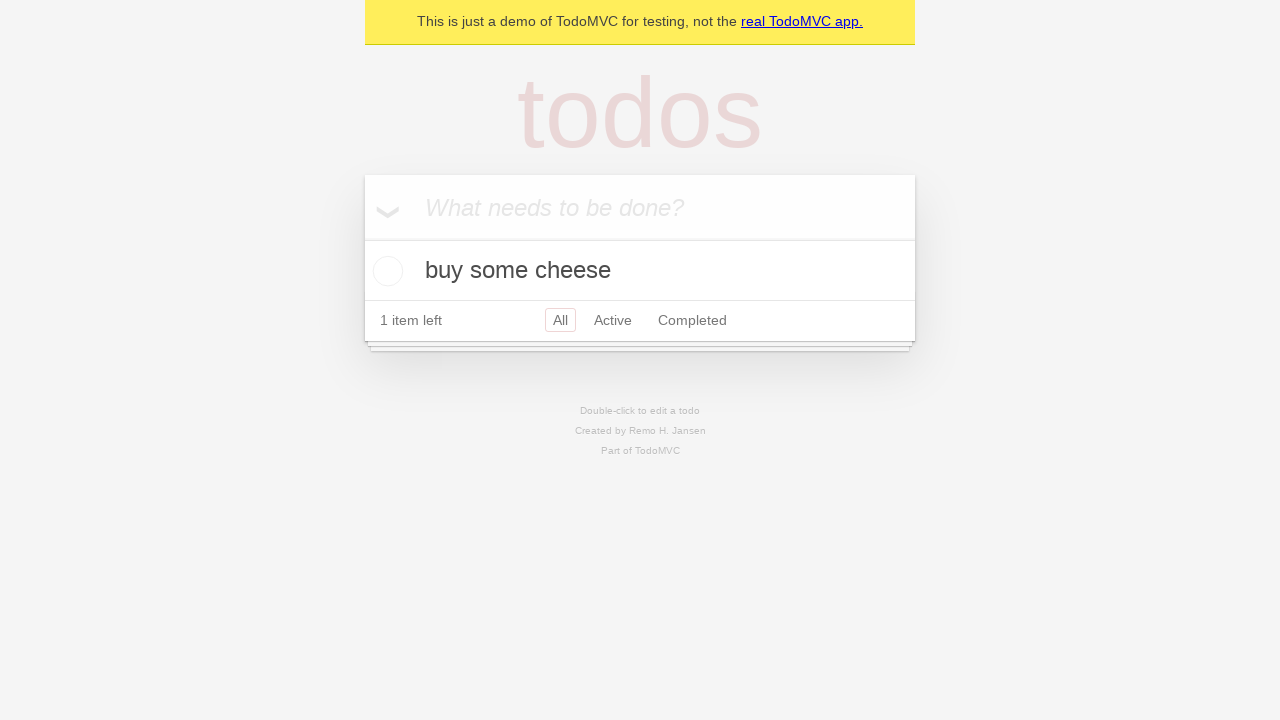

Filled new todo field with 'feed the cat' on internal:attr=[placeholder="What needs to be done?"i]
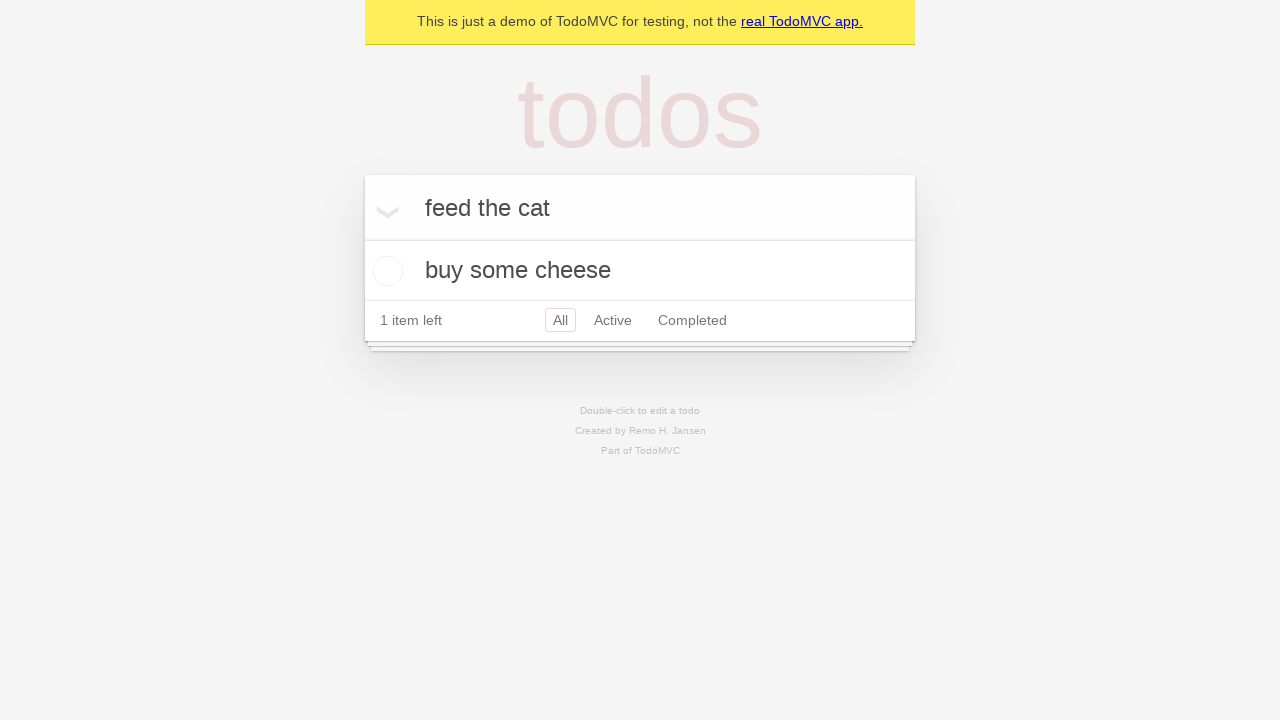

Pressed Enter to create todo item 'feed the cat' on internal:attr=[placeholder="What needs to be done?"i]
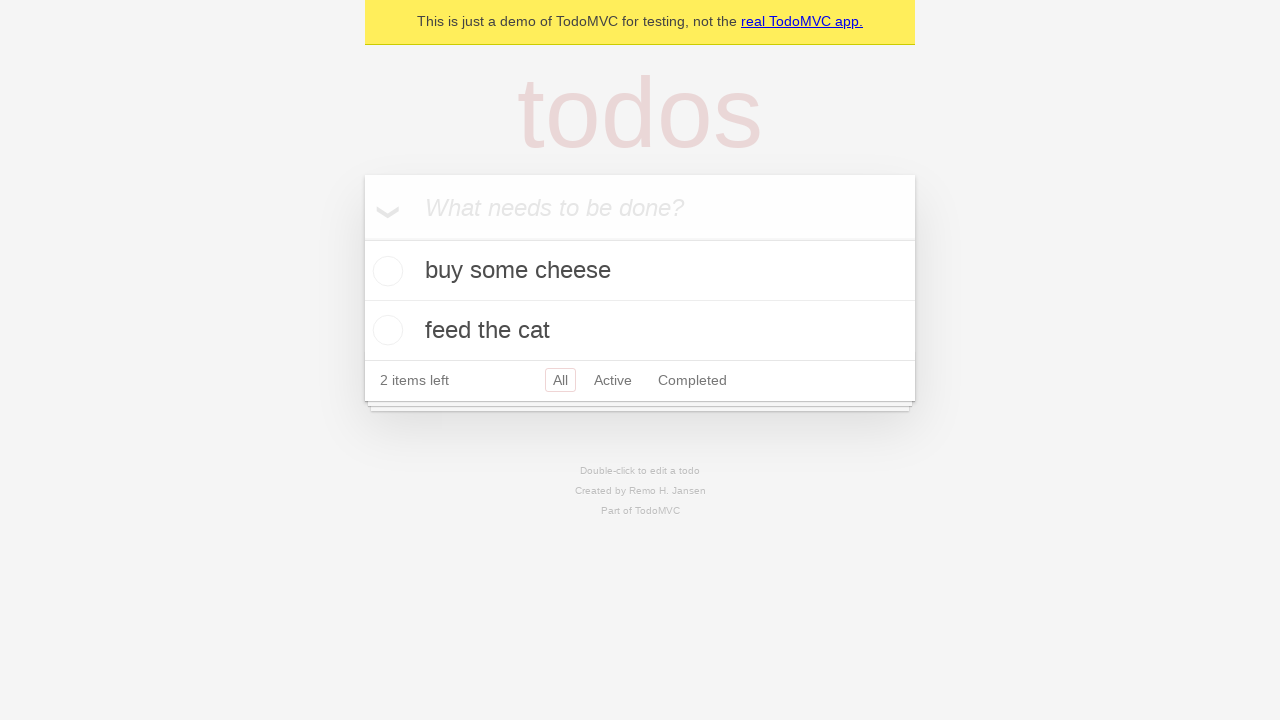

Checked the first todo item as complete at (385, 271) on internal:testid=[data-testid="todo-item"s] >> nth=0 >> internal:role=checkbox
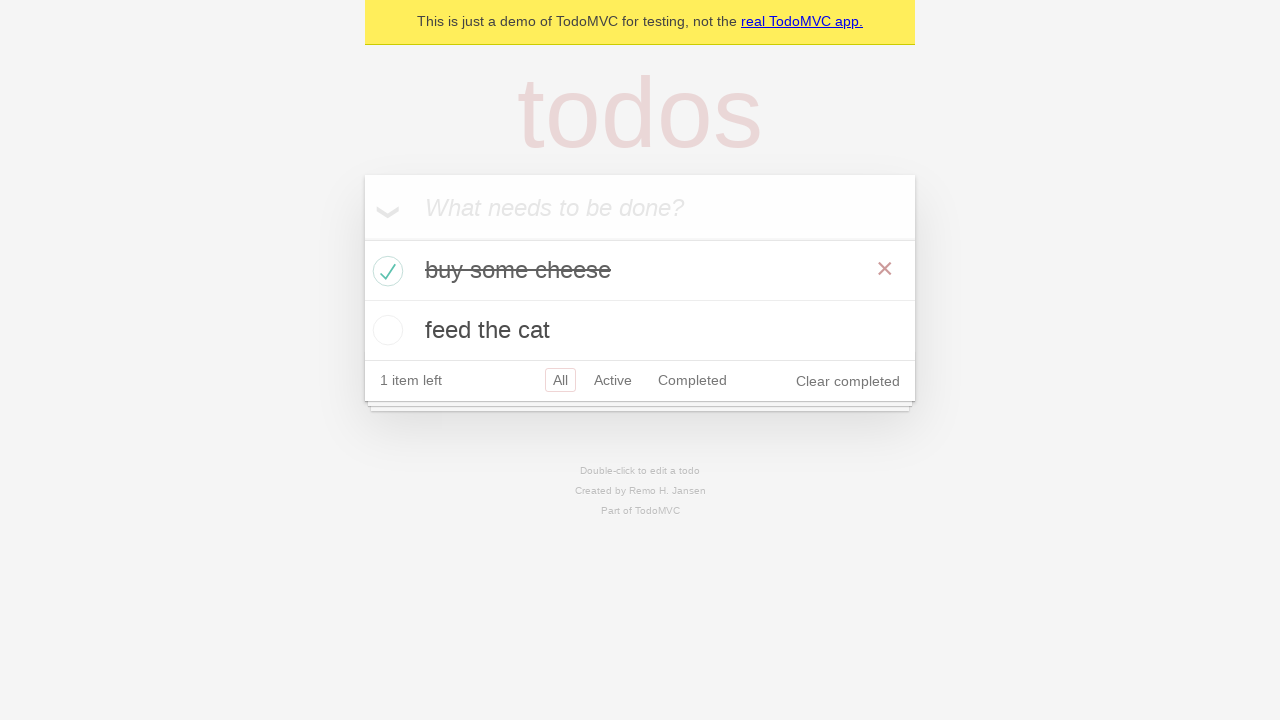

Unchecked the first todo item to mark it as incomplete at (385, 271) on internal:testid=[data-testid="todo-item"s] >> nth=0 >> internal:role=checkbox
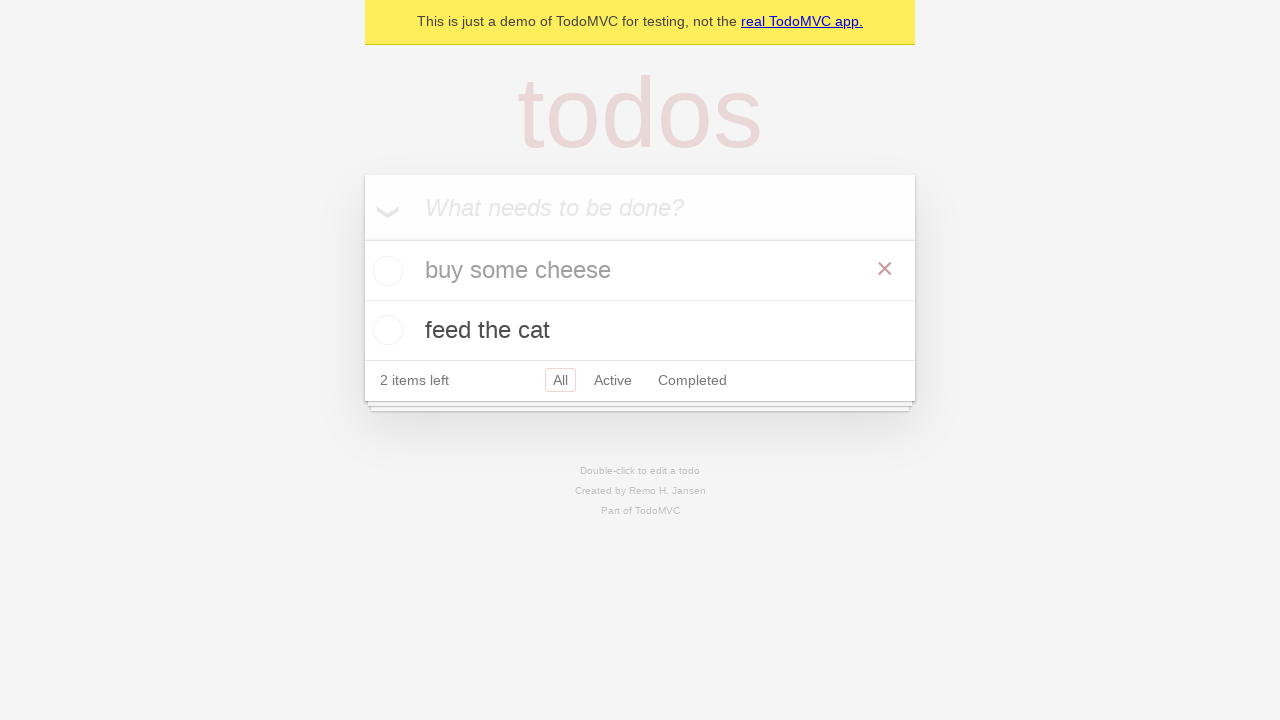

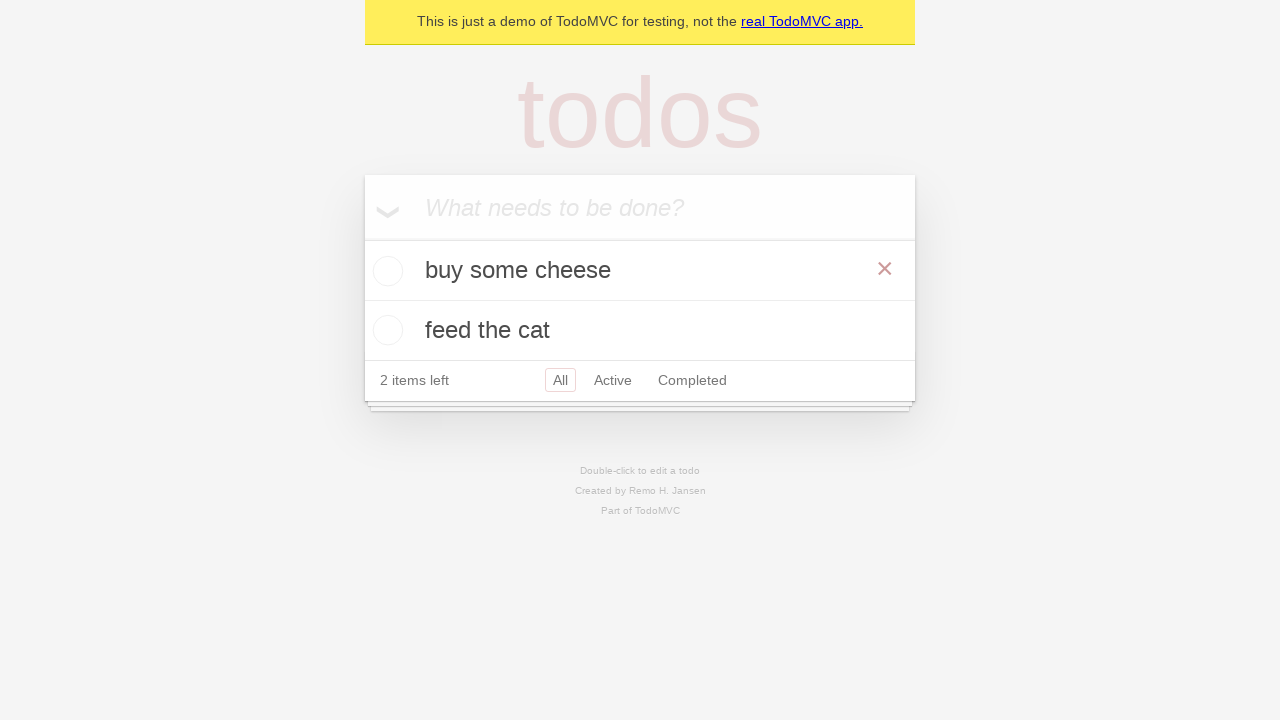